Tests dropdown selection functionality including static dropdown currency selection and passenger count adjustment on a travel booking form

Starting URL: https://rahulshettyacademy.com/dropdownsPractise/

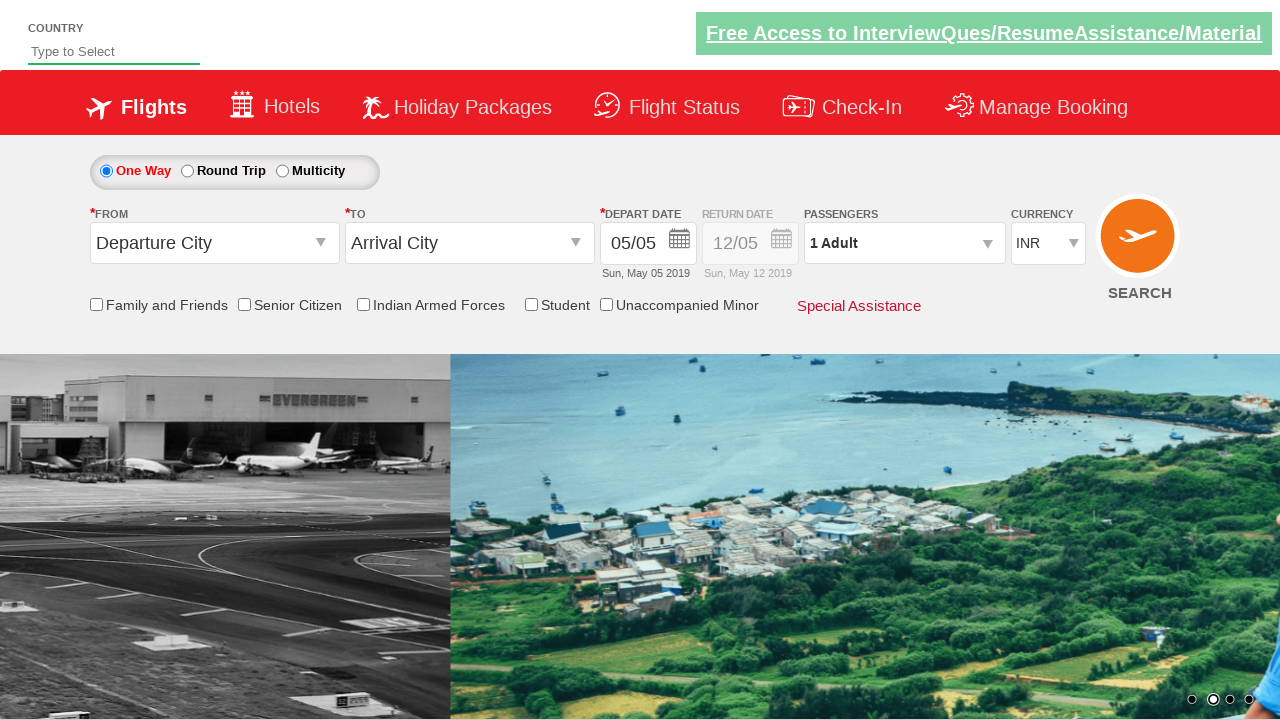

Located currency dropdown element
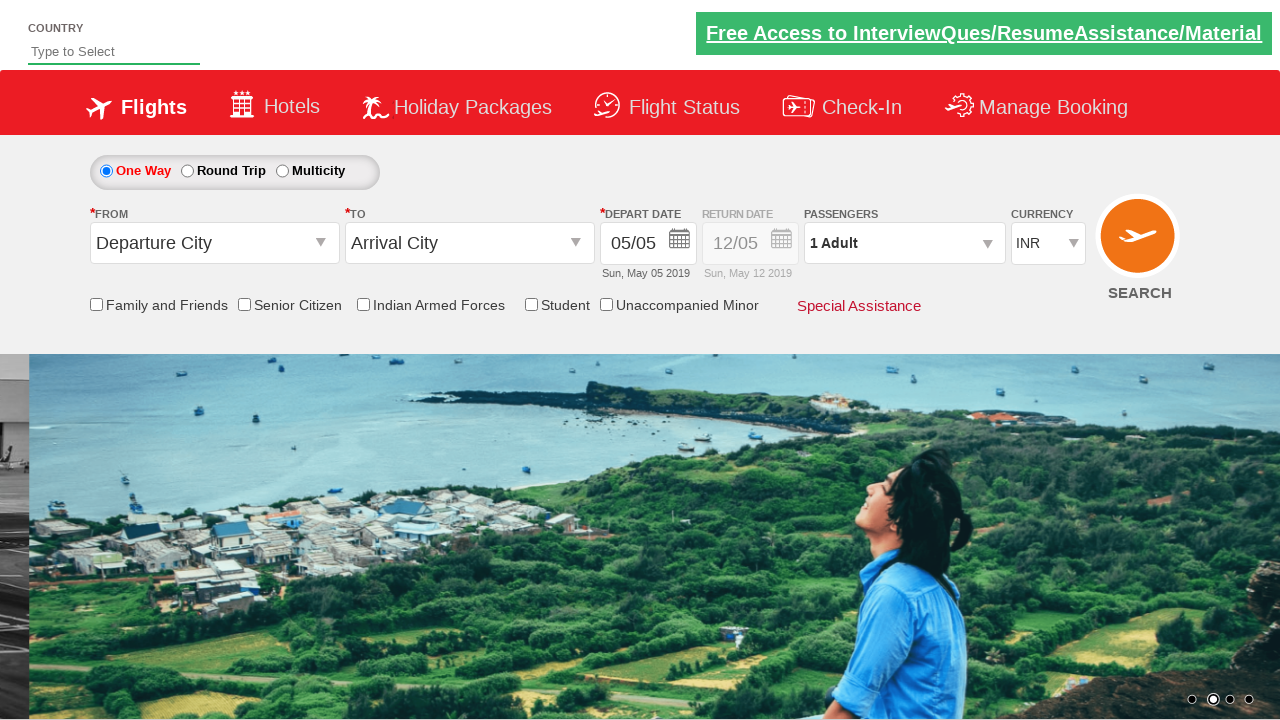

Selected currency dropdown option by index 1 on #ctl00_mainContent_DropDownListCurrency
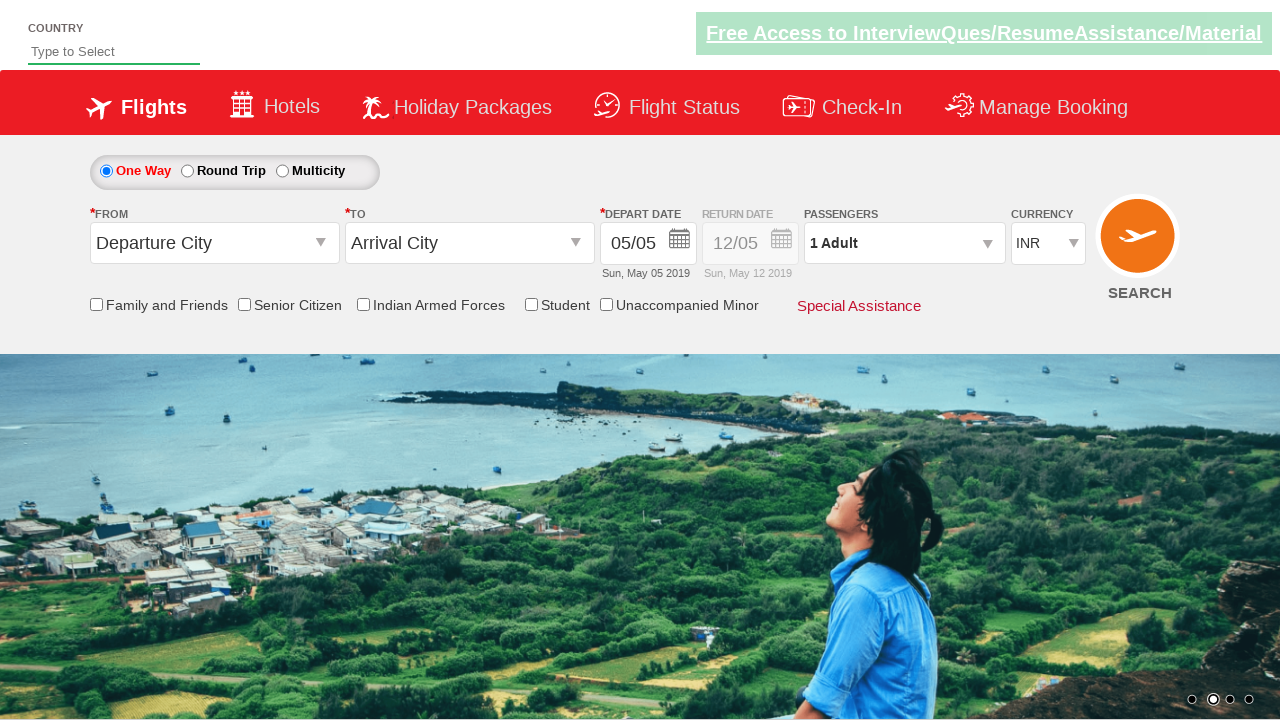

Selected USD currency from dropdown by visible text on #ctl00_mainContent_DropDownListCurrency
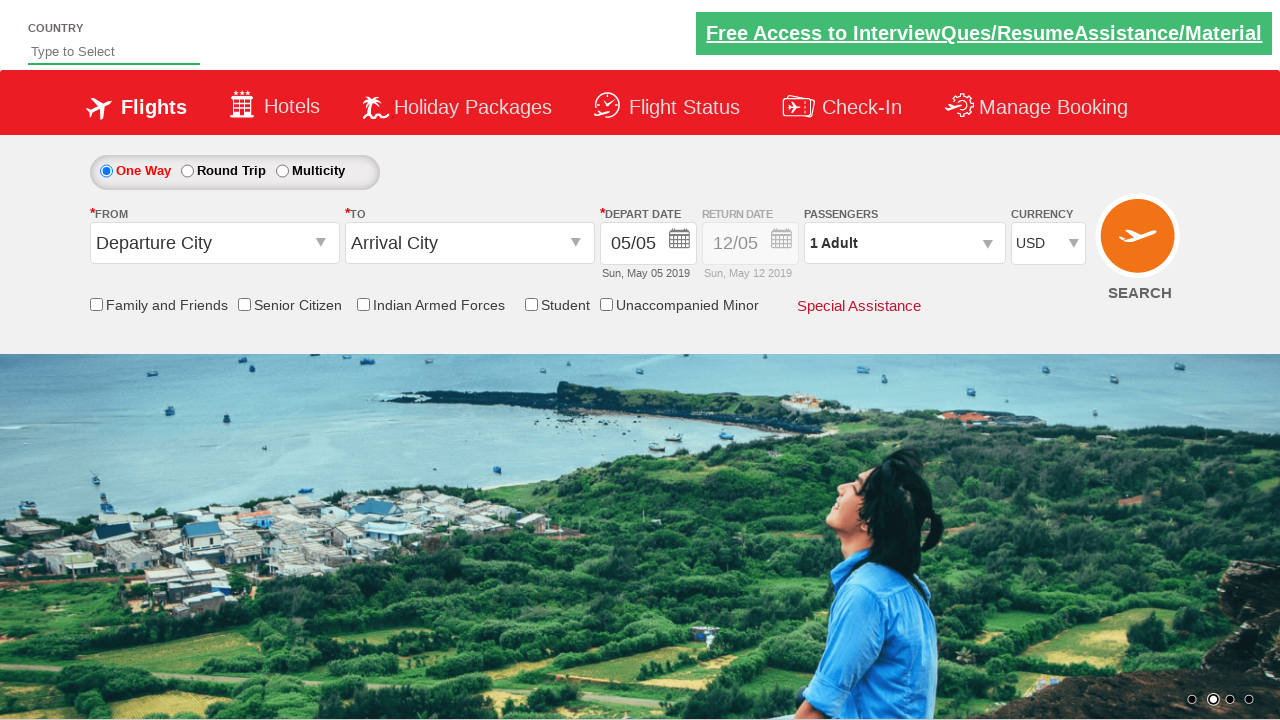

Selected AED currency from dropdown by value on #ctl00_mainContent_DropDownListCurrency
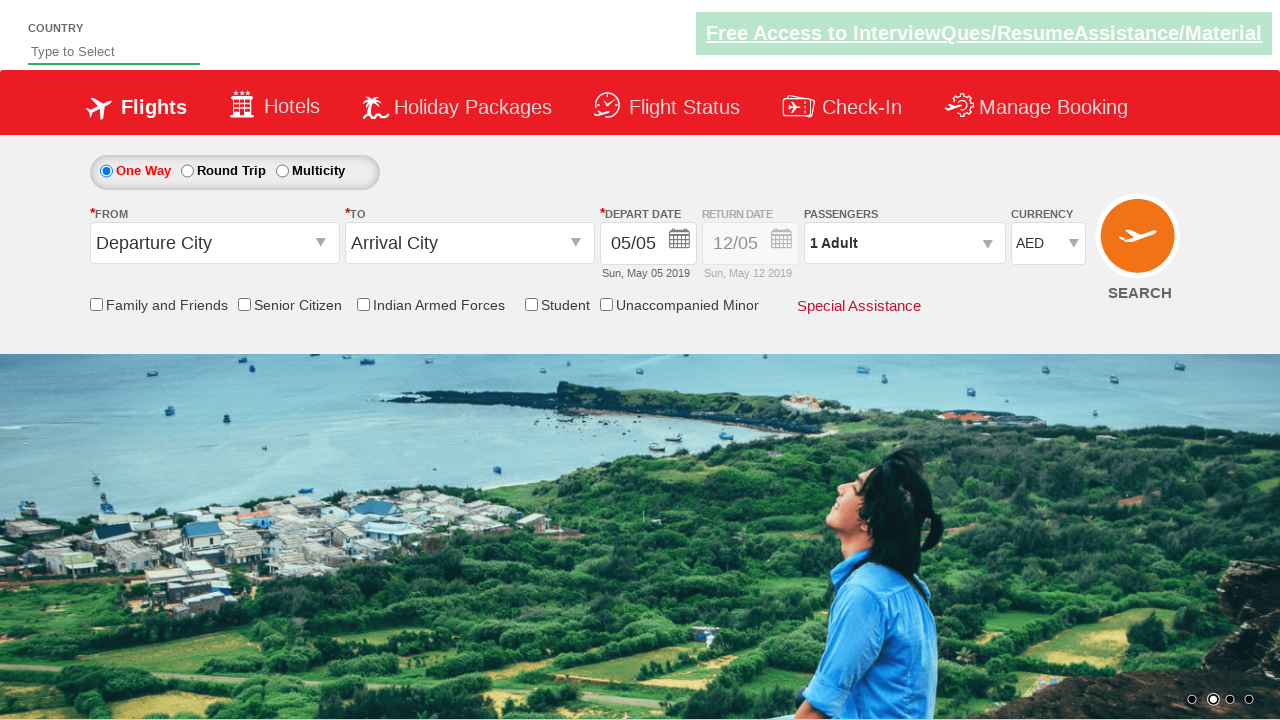

Clicked to open passenger information dropdown at (904, 243) on #divpaxinfo
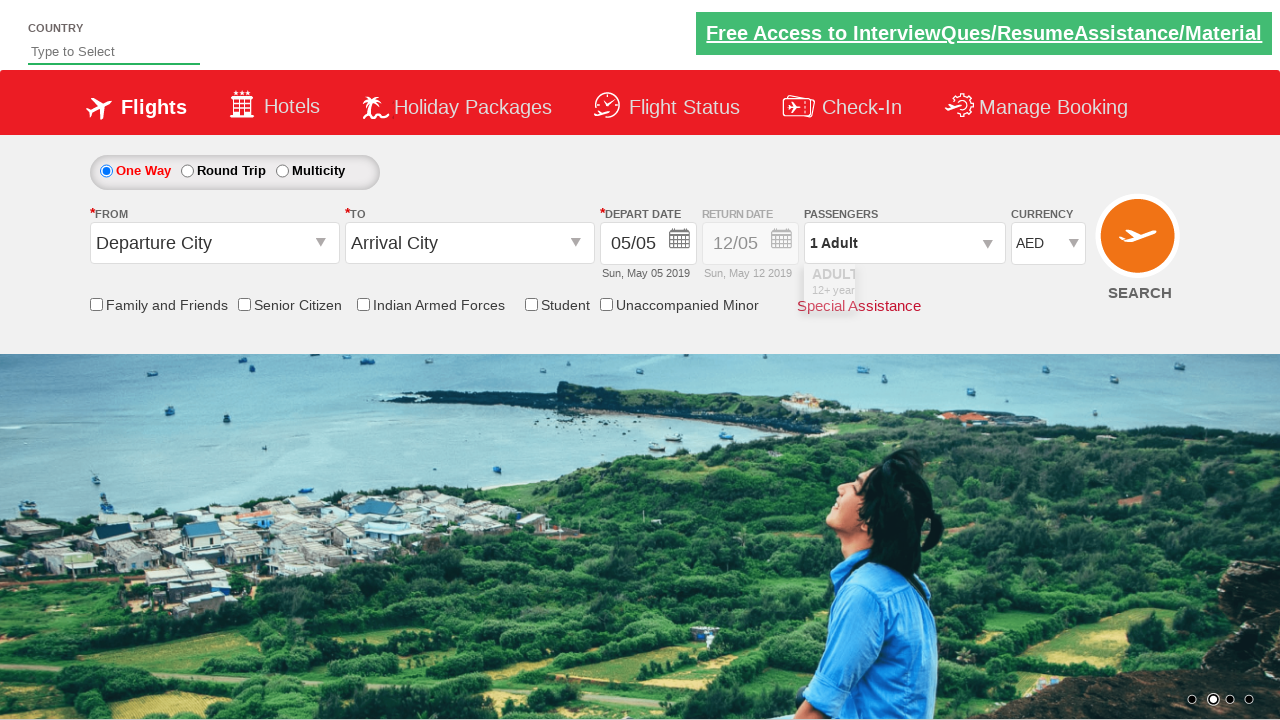

Incremented adult passenger count (iteration 1 of 4) at (982, 288) on #hrefIncAdt
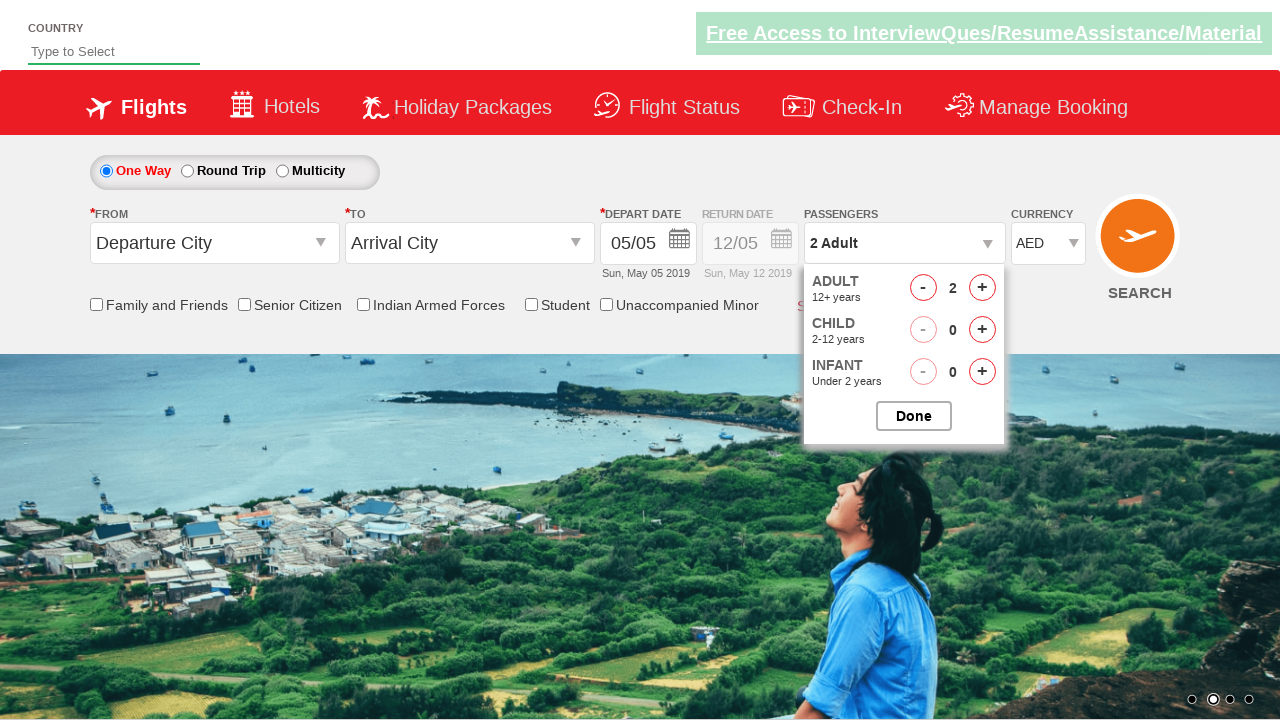

Incremented adult passenger count (iteration 2 of 4) at (982, 288) on #hrefIncAdt
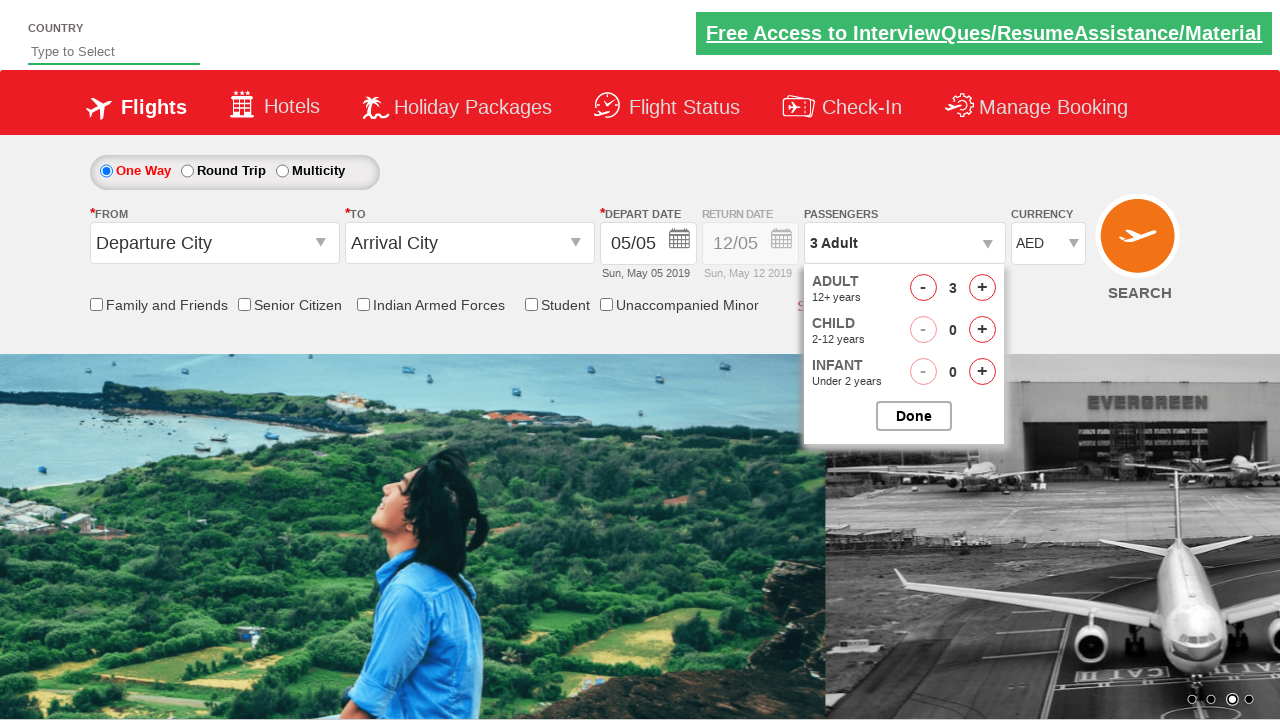

Incremented adult passenger count (iteration 3 of 4) at (982, 288) on #hrefIncAdt
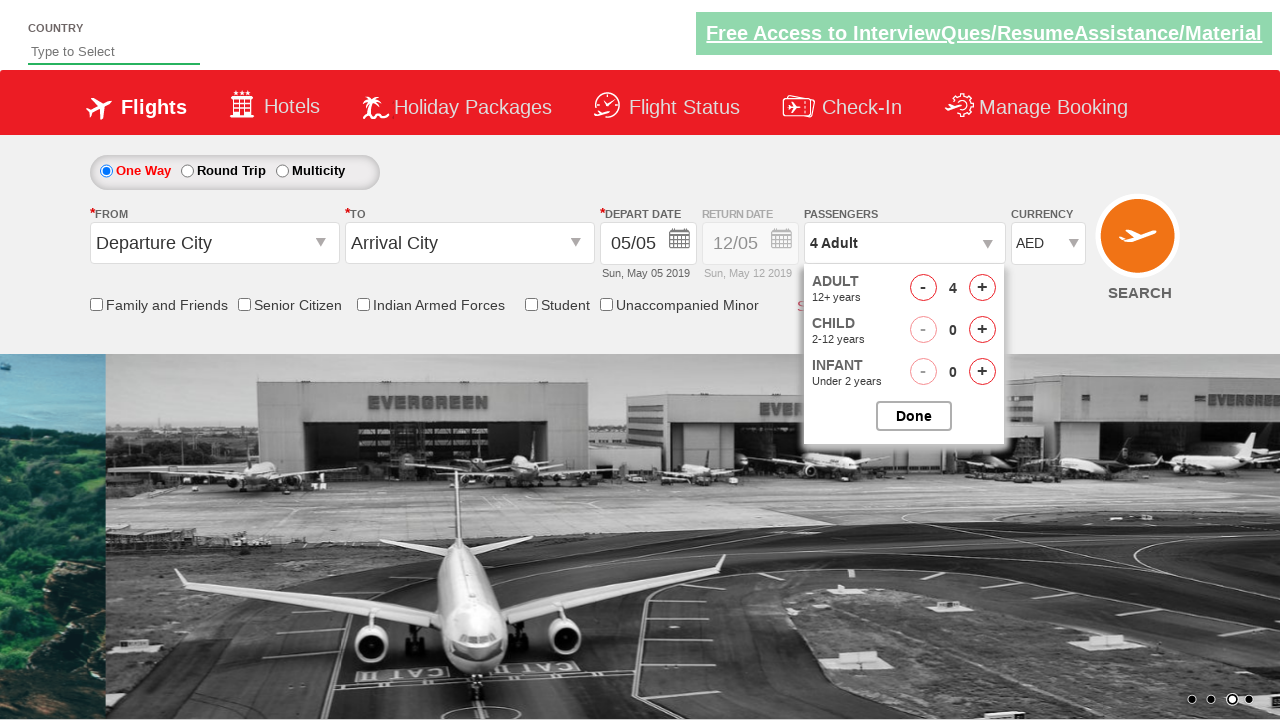

Incremented adult passenger count (iteration 4 of 4) at (982, 288) on #hrefIncAdt
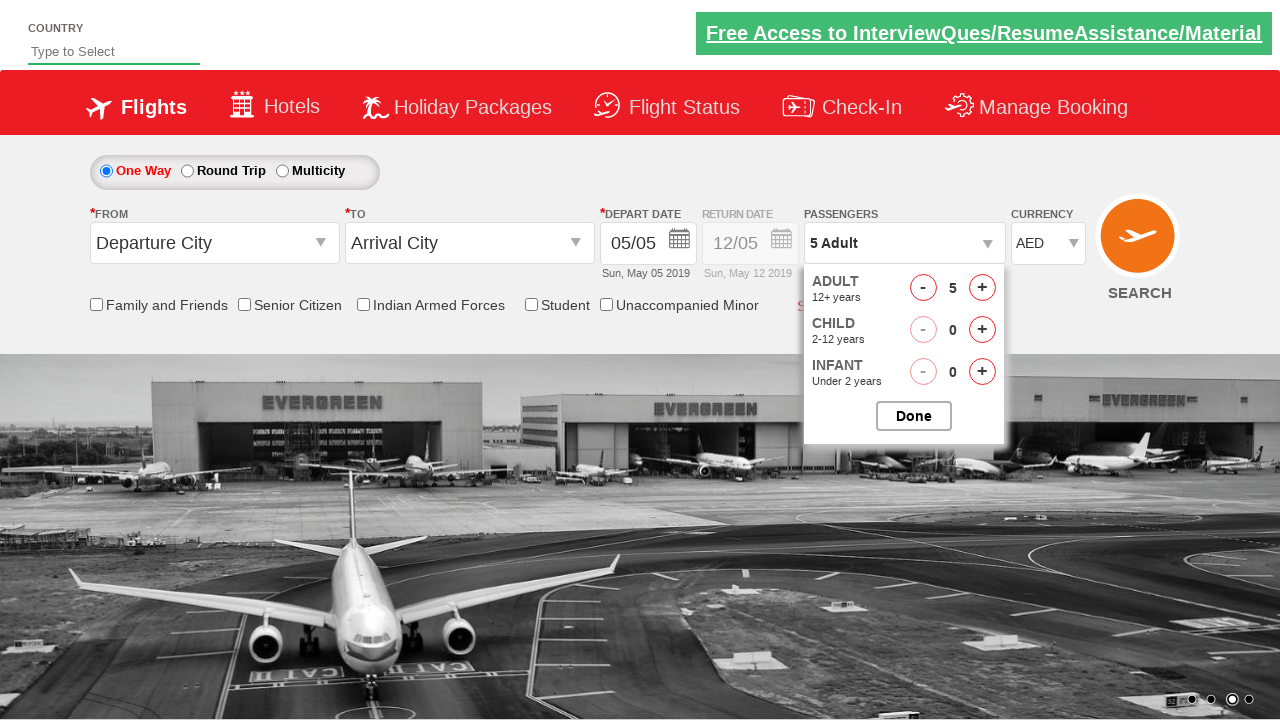

Closed passenger selection dropdown at (914, 416) on #btnclosepaxoption
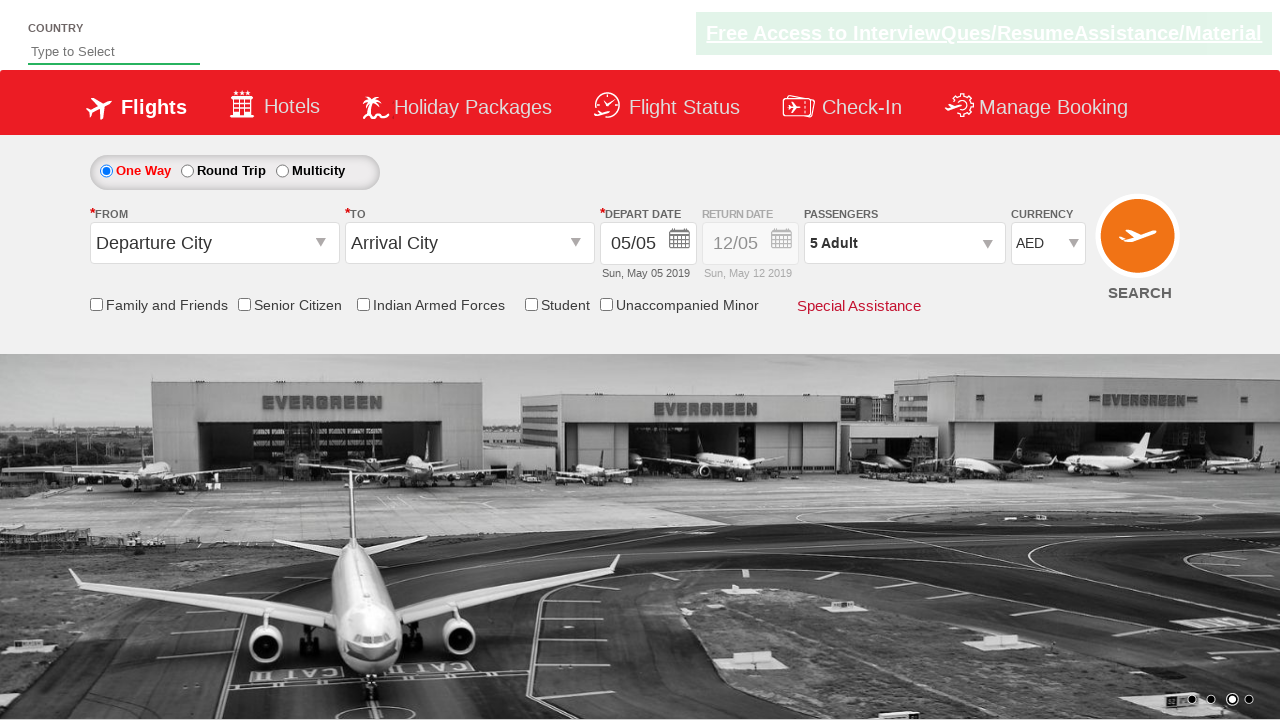

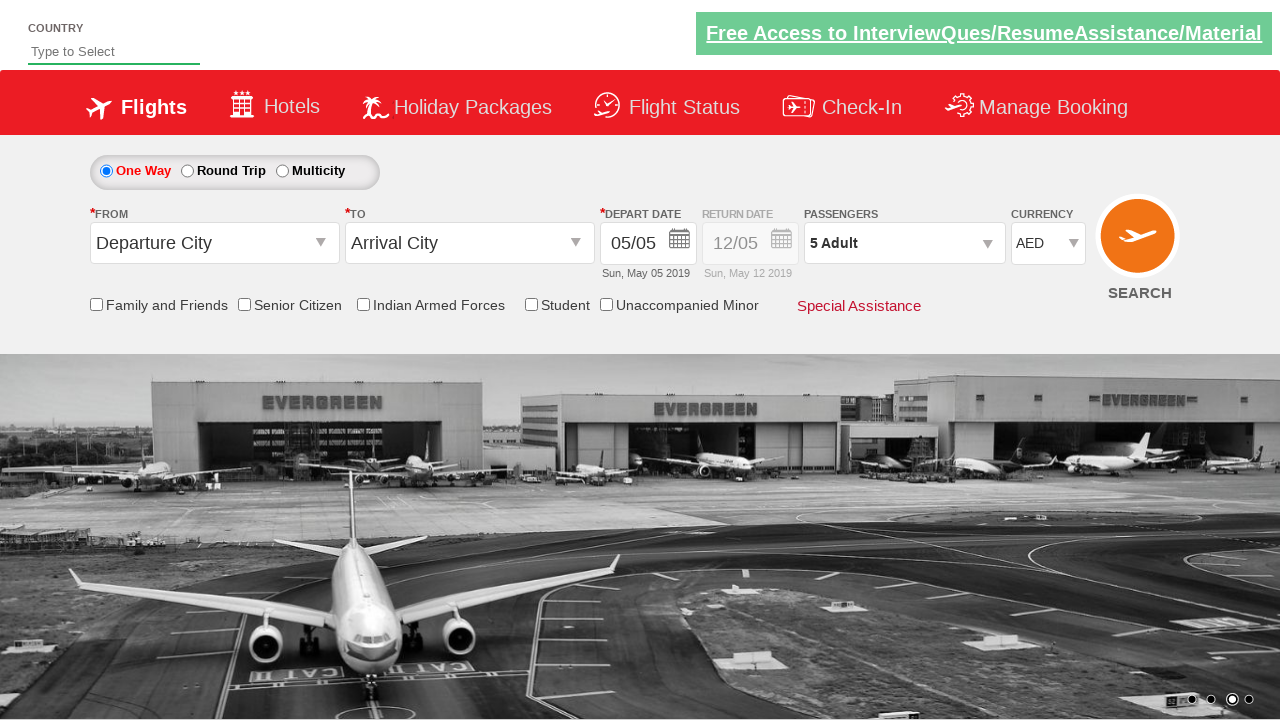